Tests basic browser navigation on GitHub by visiting the homepage, navigating to a user profile page, going back to the homepage, and then forward to the profile page again

Starting URL: https://www.github.com

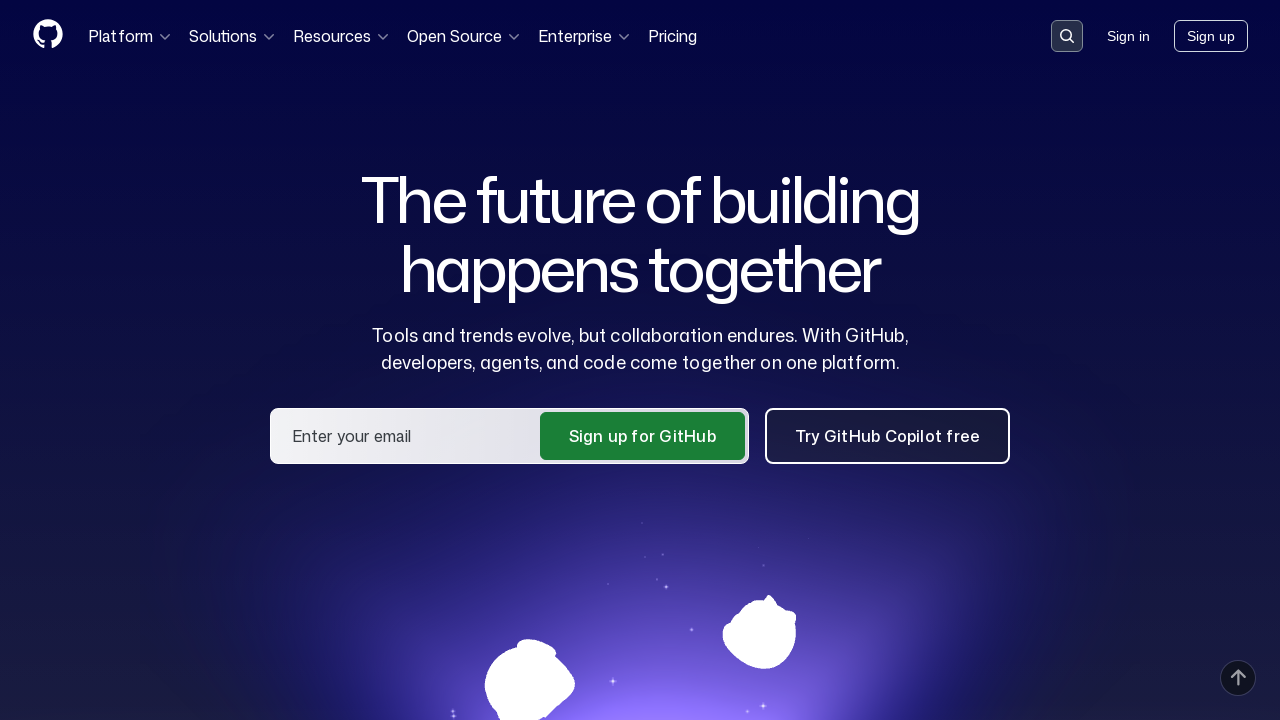

Navigated to GitHub user profile page (emreaytas)
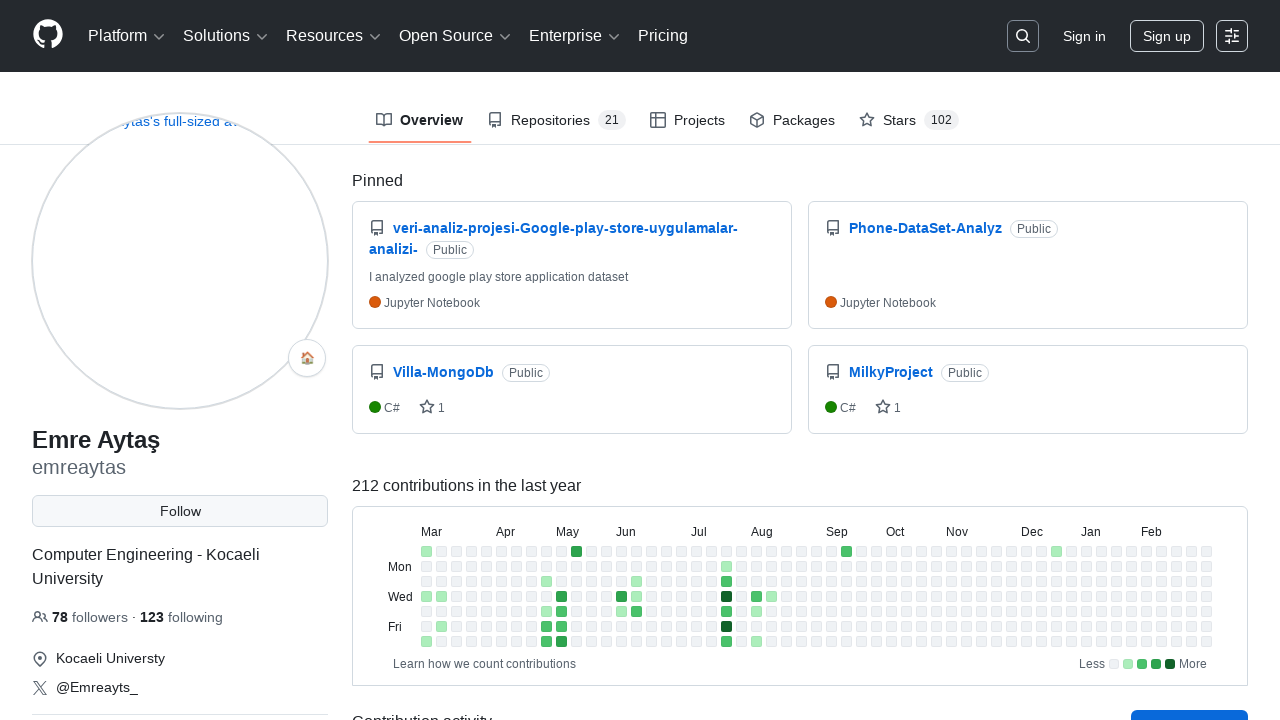

Retrieved and printed page title from user profile
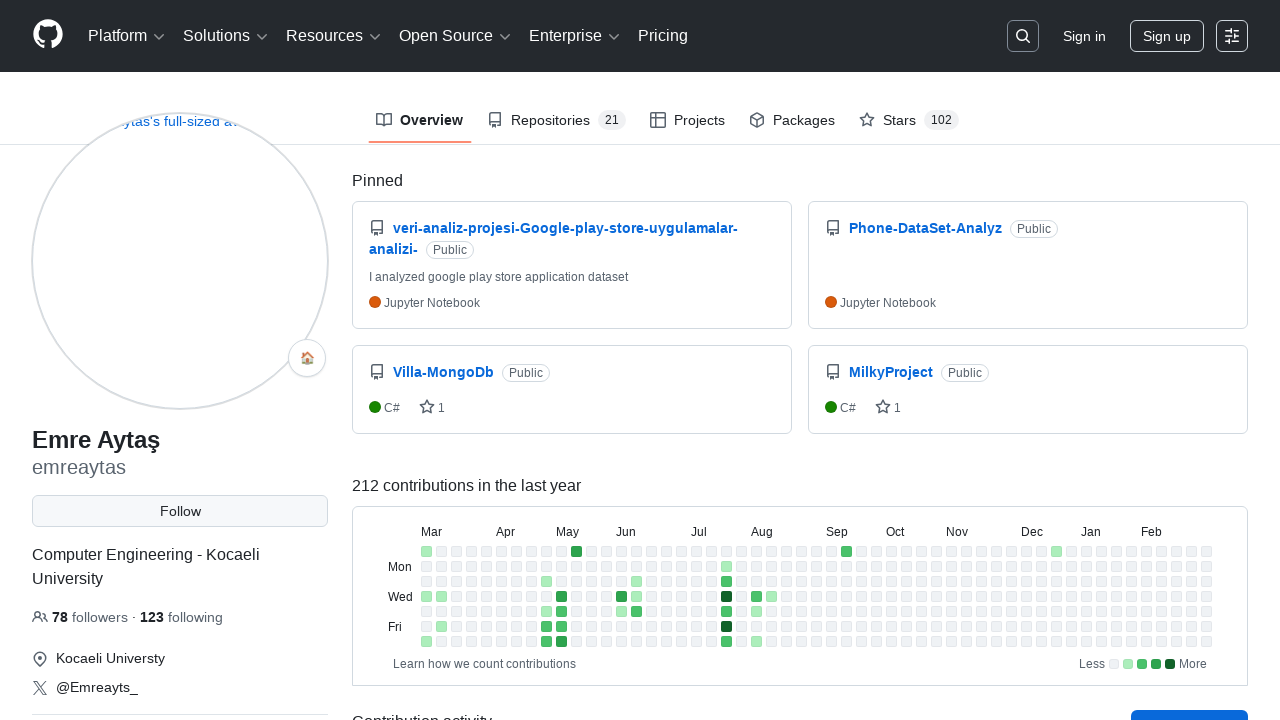

Navigated back to GitHub homepage
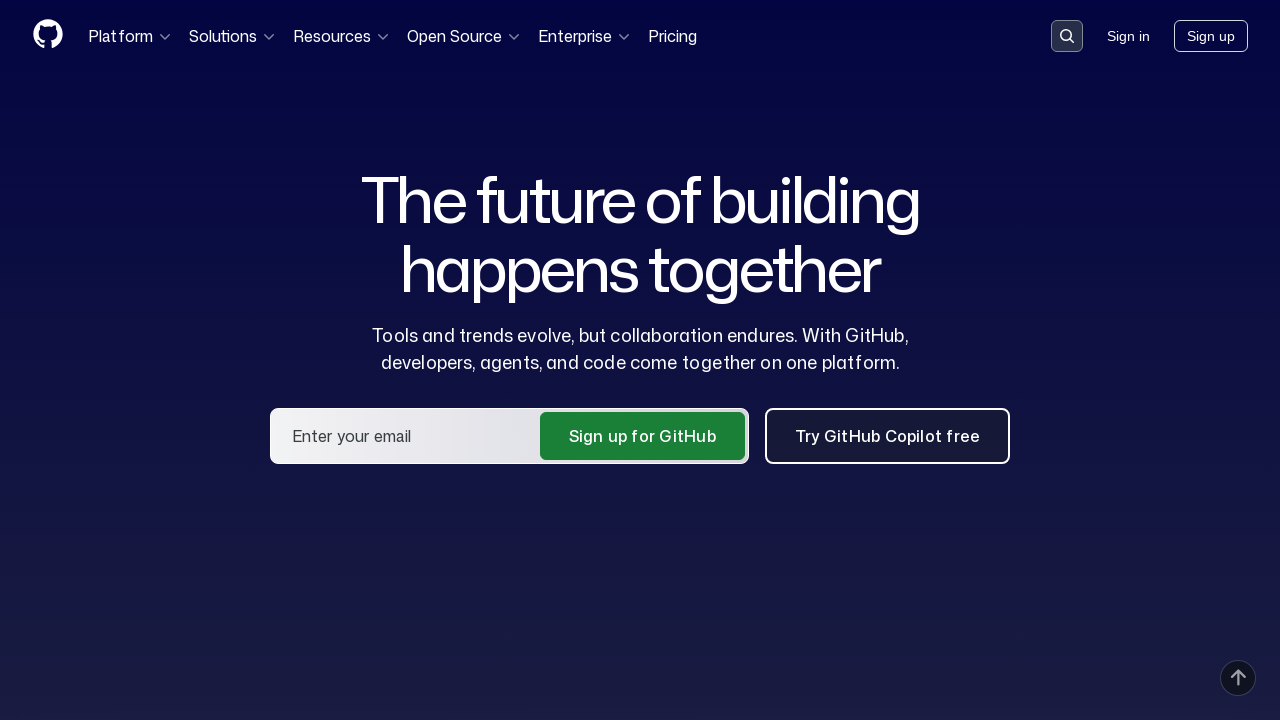

Navigated forward to user profile page (emreaytas)
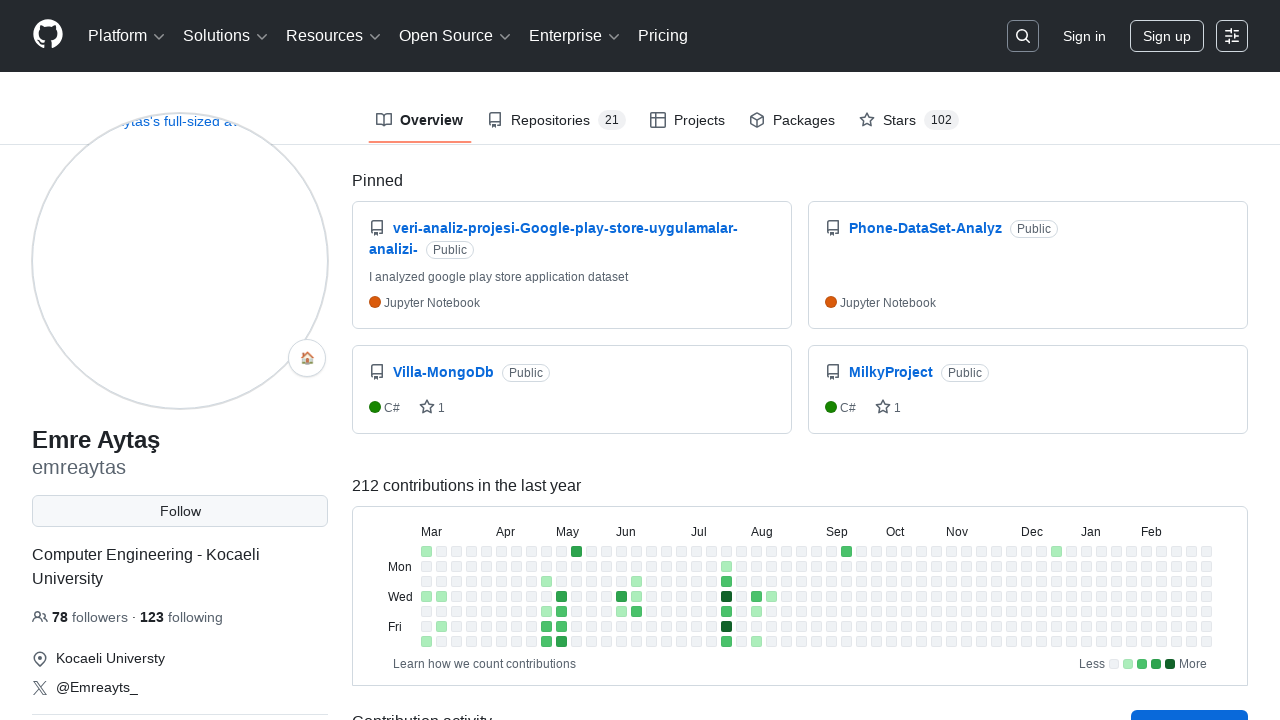

Retrieved and printed page title from user profile again
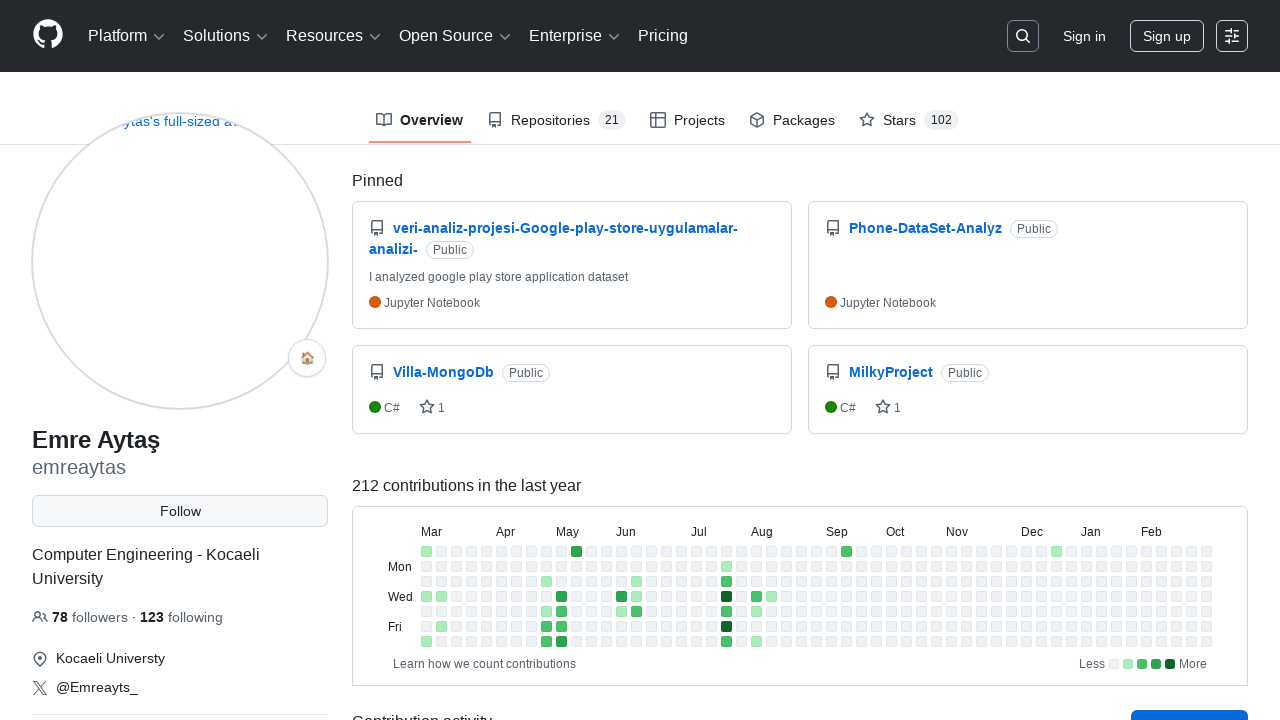

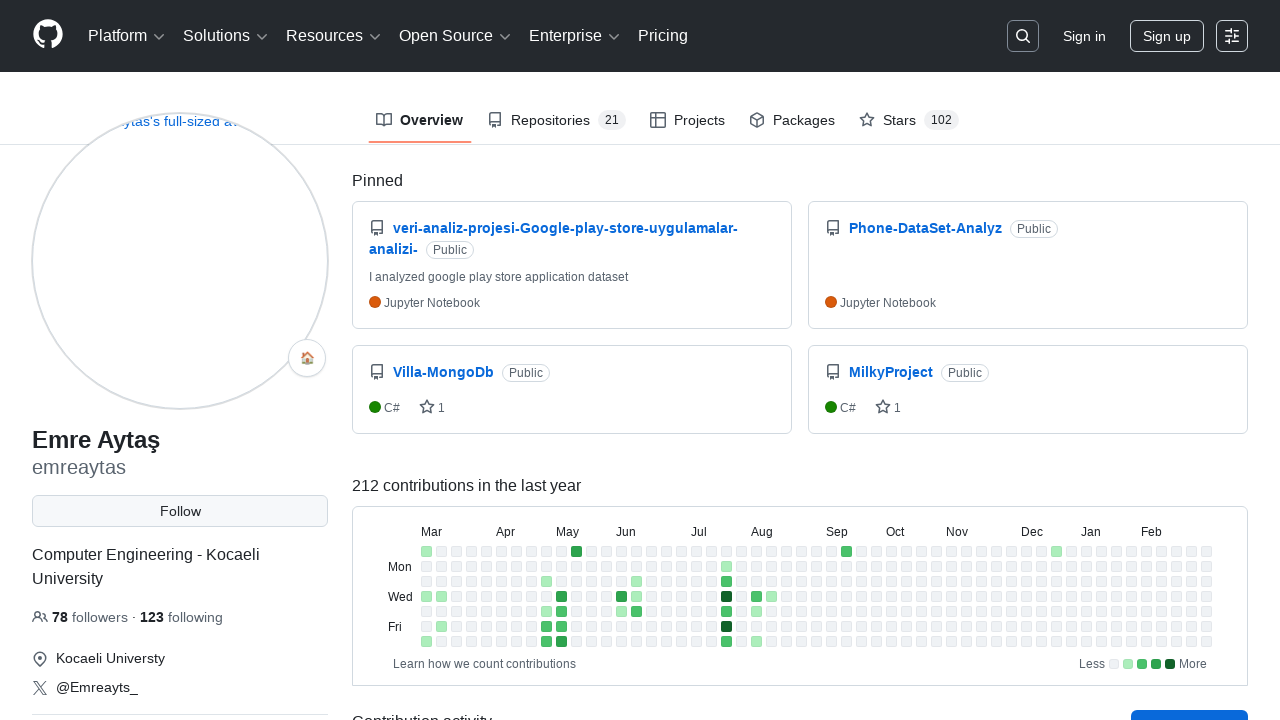